Tests slider interaction by dragging the slider handle to the middle position

Starting URL: https://jqueryui.com/slider/

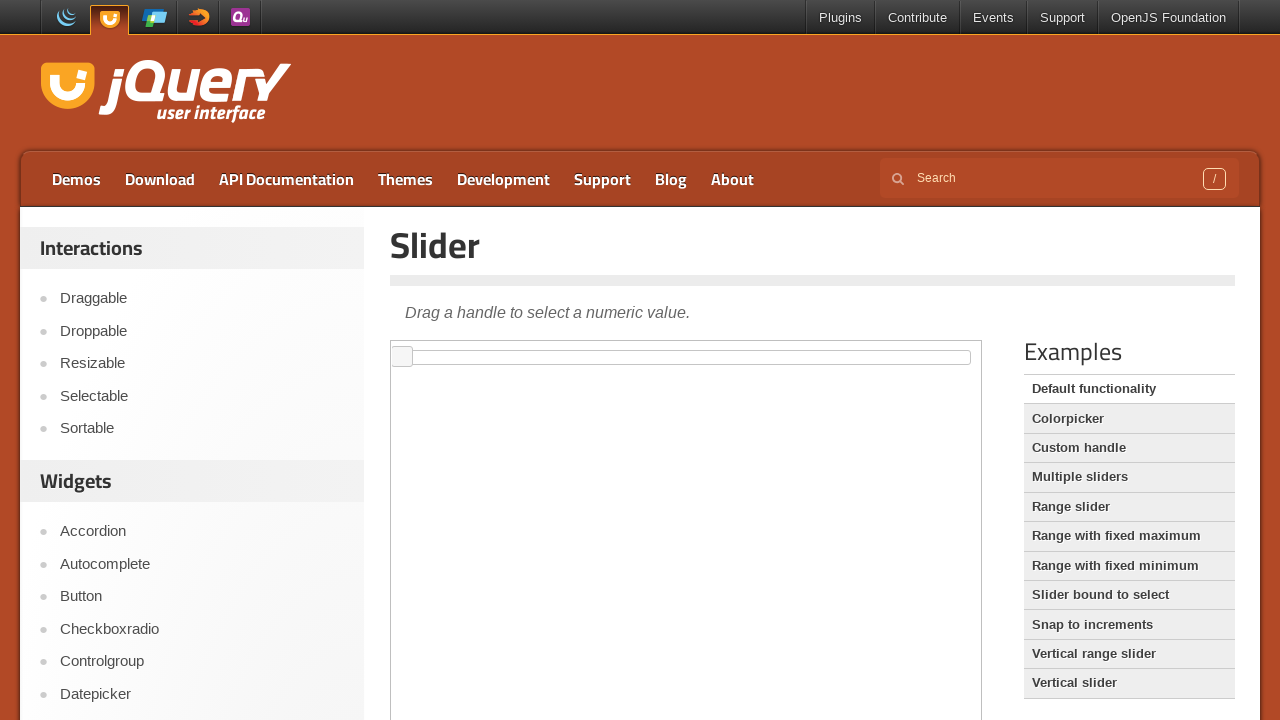

Waited for demo iframe to load
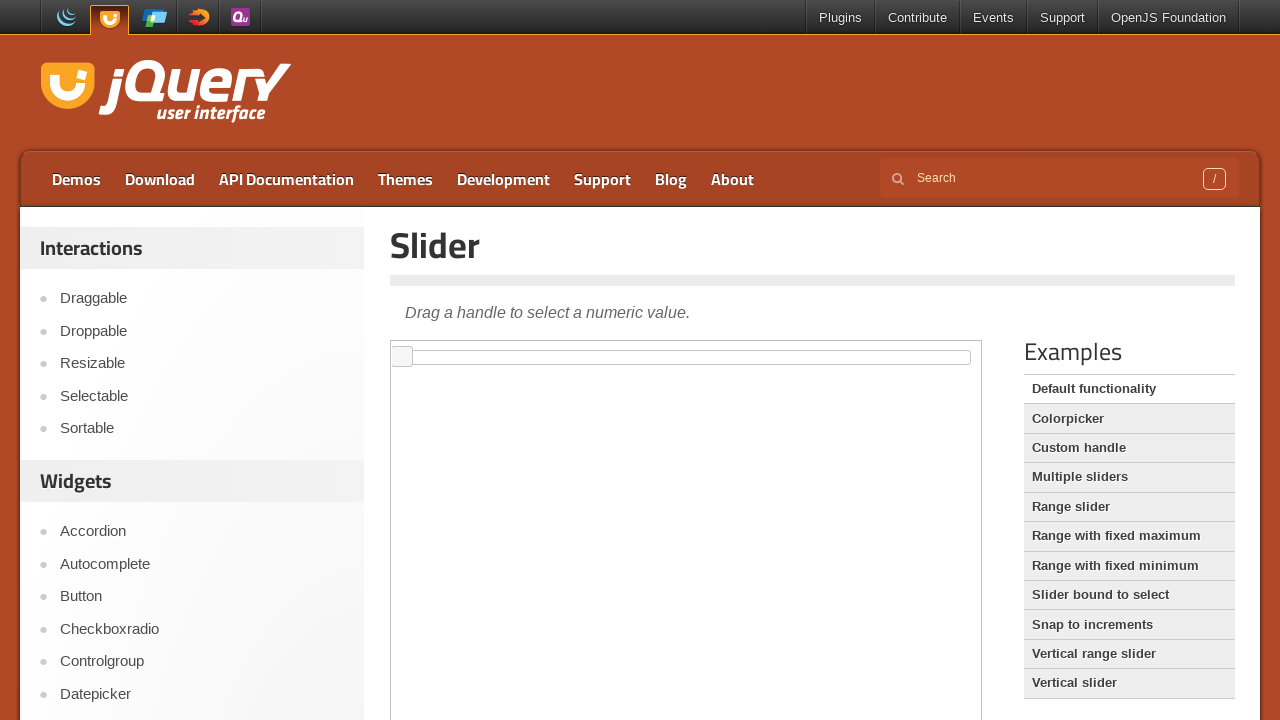

Located the demo iframe frame
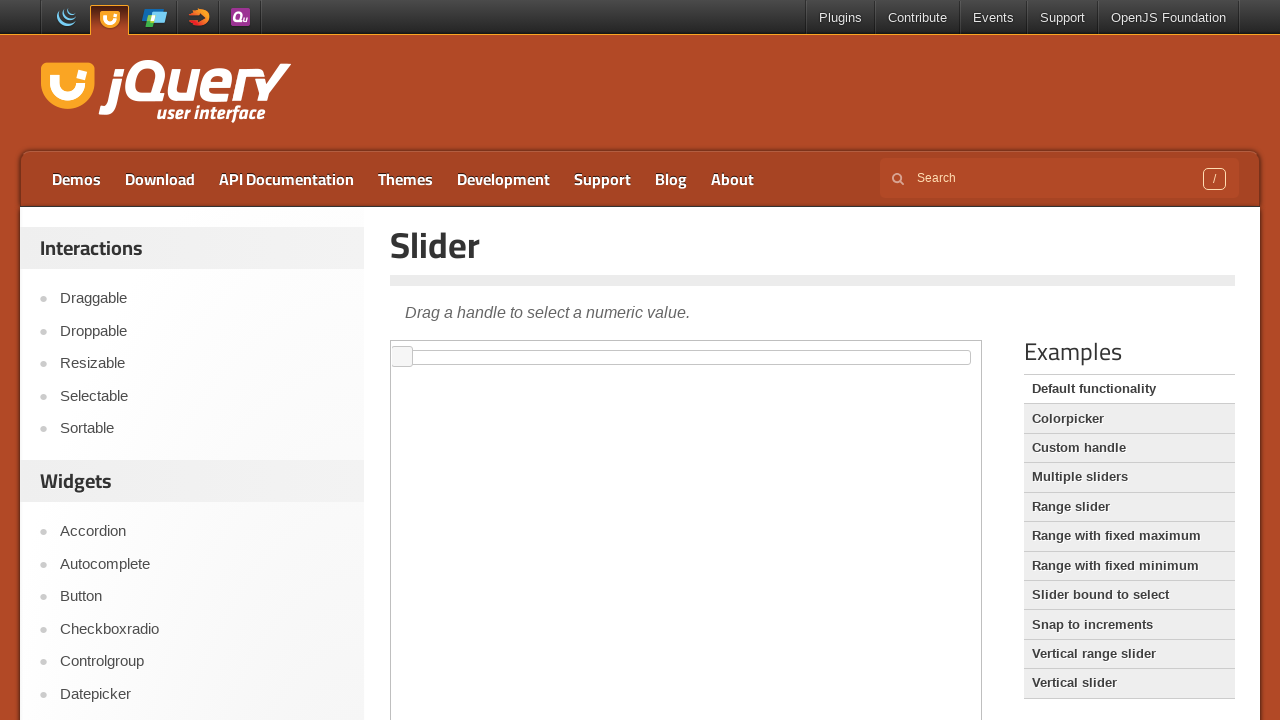

Waited for slider element to be visible
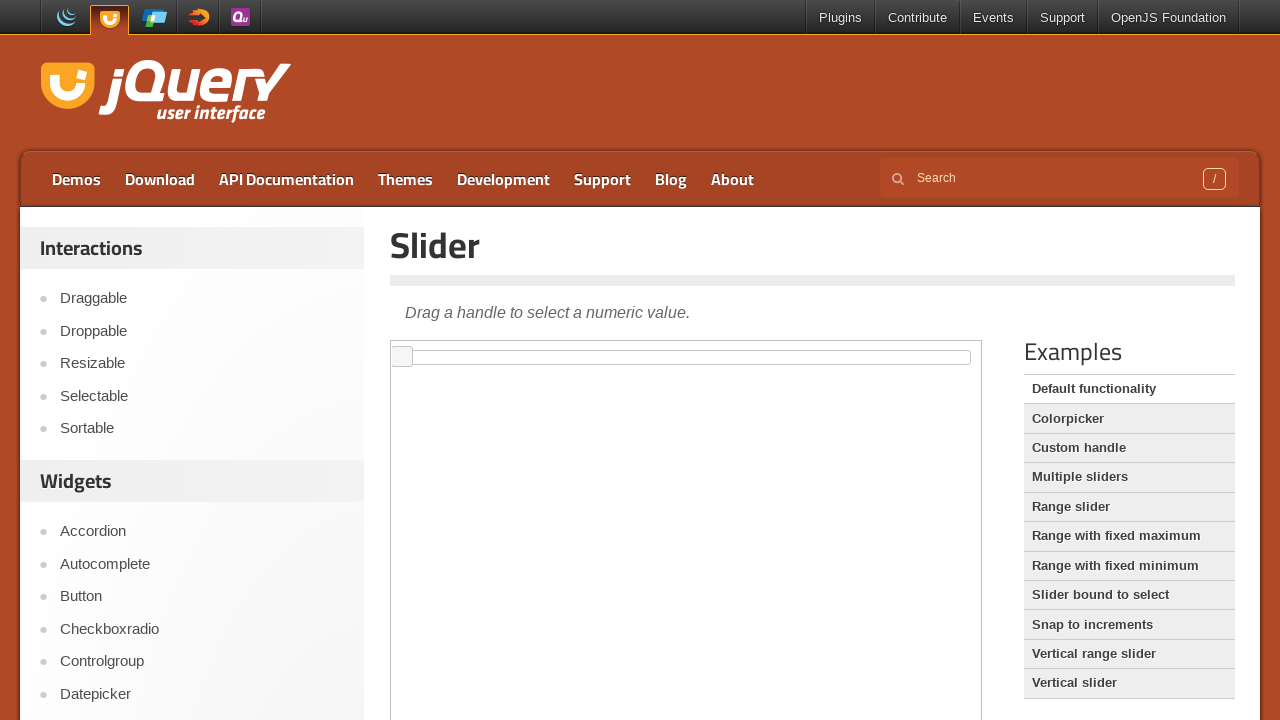

Located the slider handle element
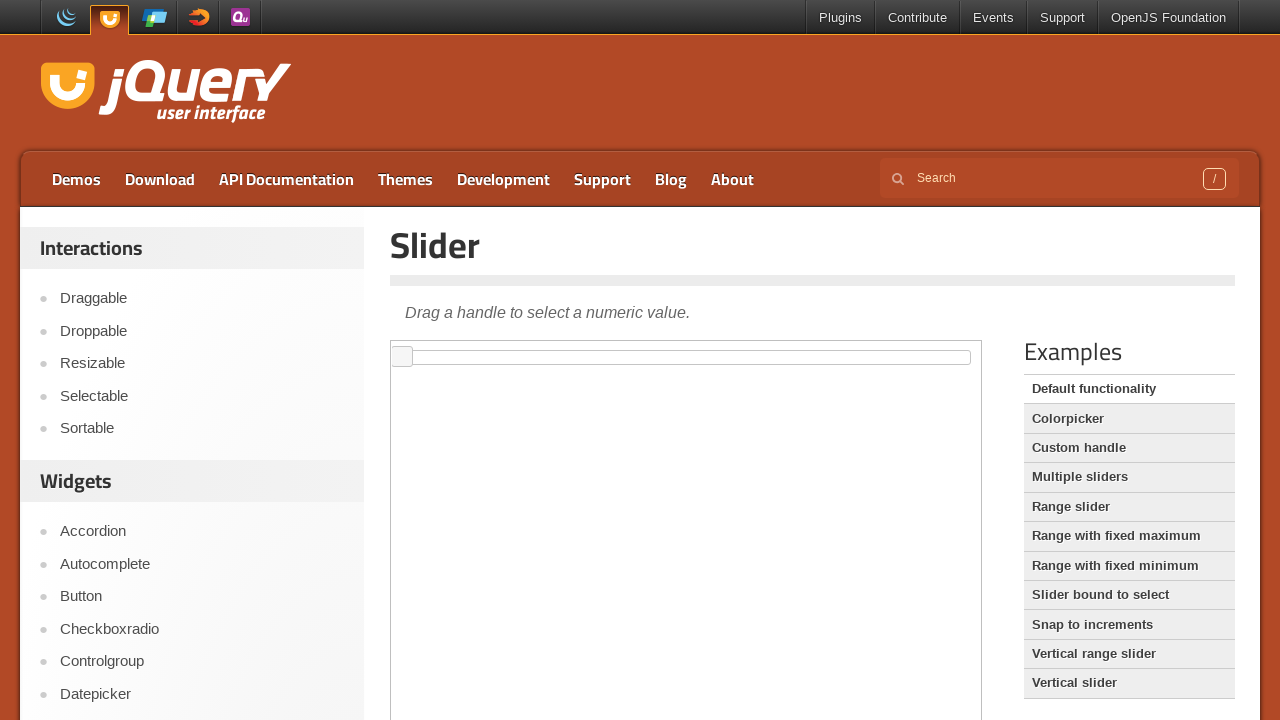

Retrieved slider bounding box for drag calculation
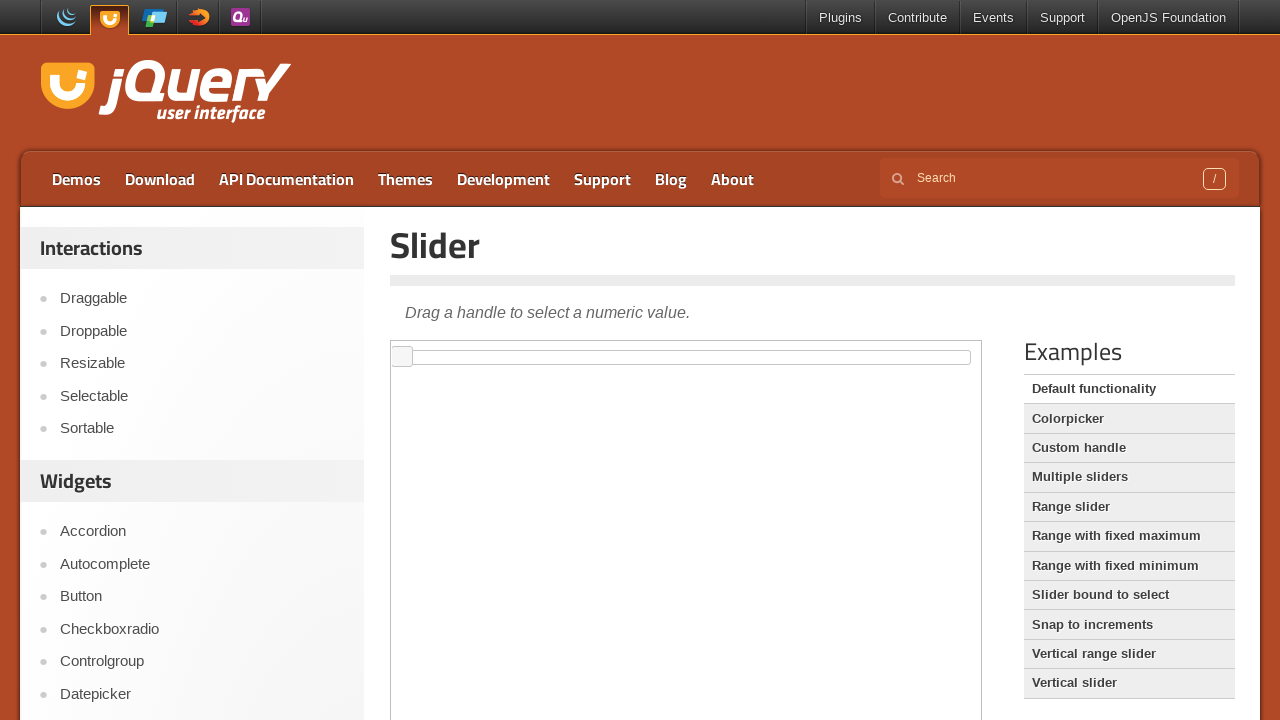

Dragged slider handle to middle position at (687, 351)
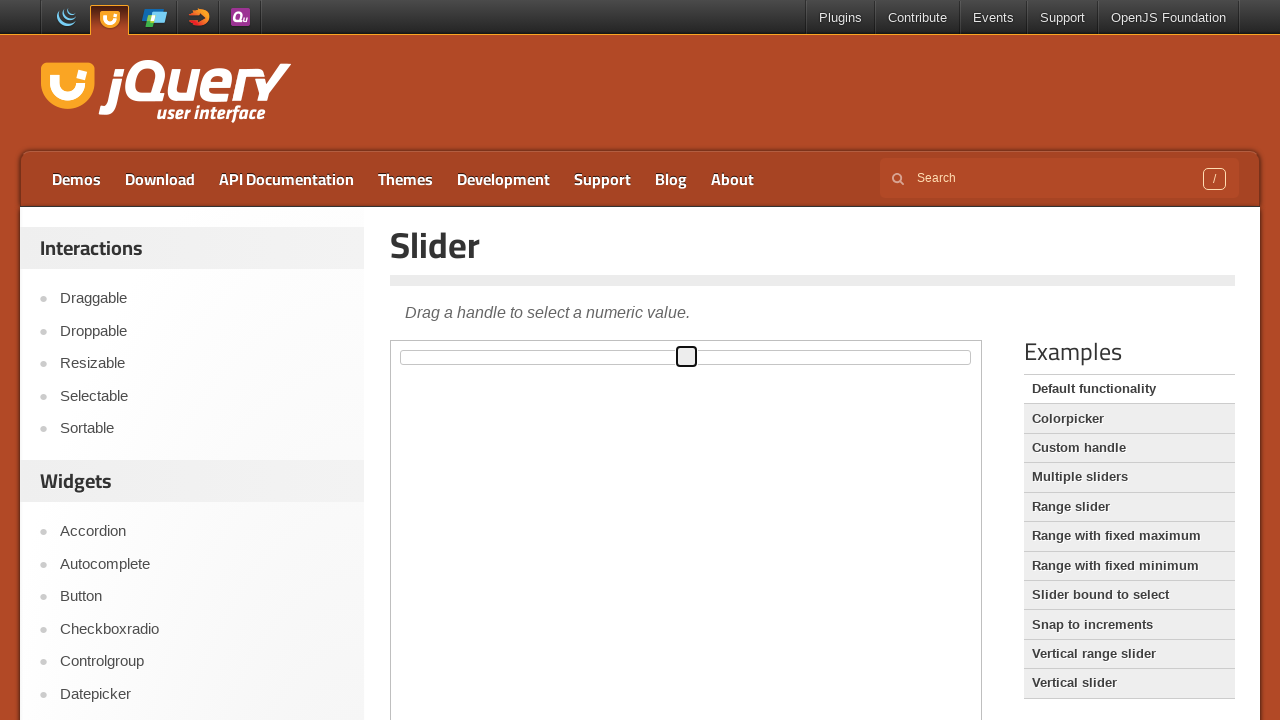

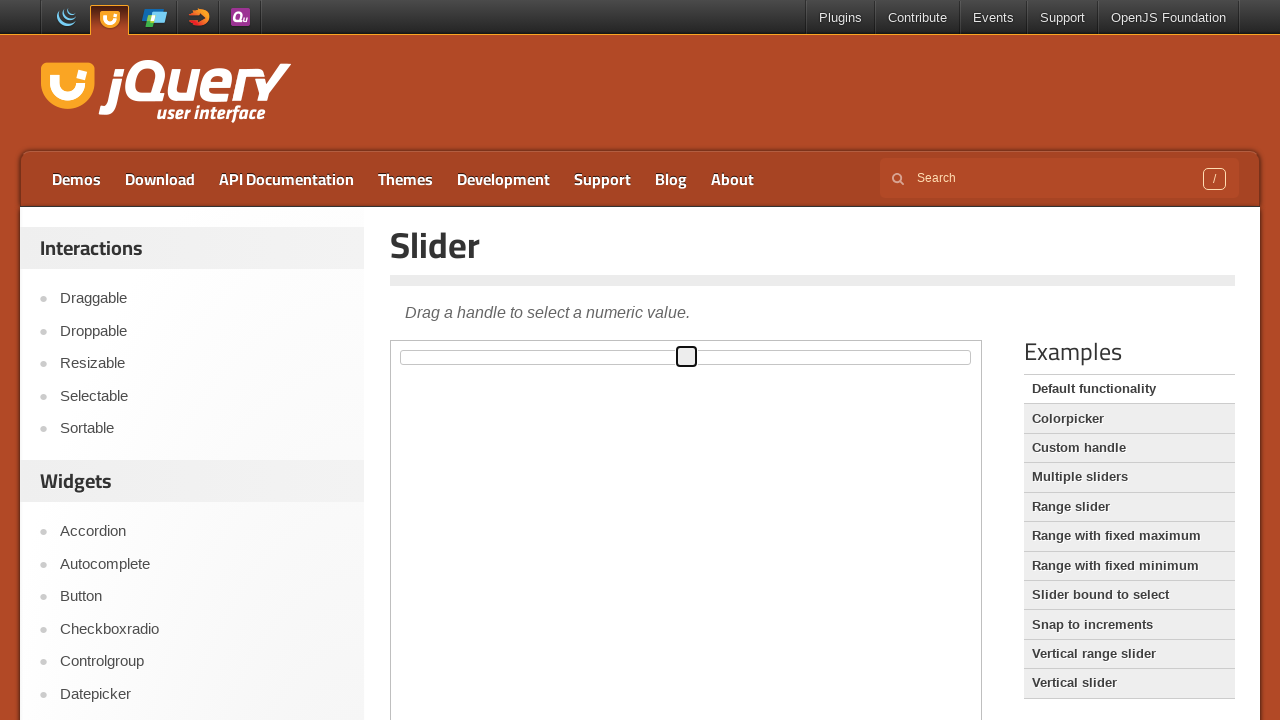